Tests dynamic content loading by clicking a button and waiting for the finish element to become visible

Starting URL: http://the-internet.herokuapp.com/dynamic_loading/1

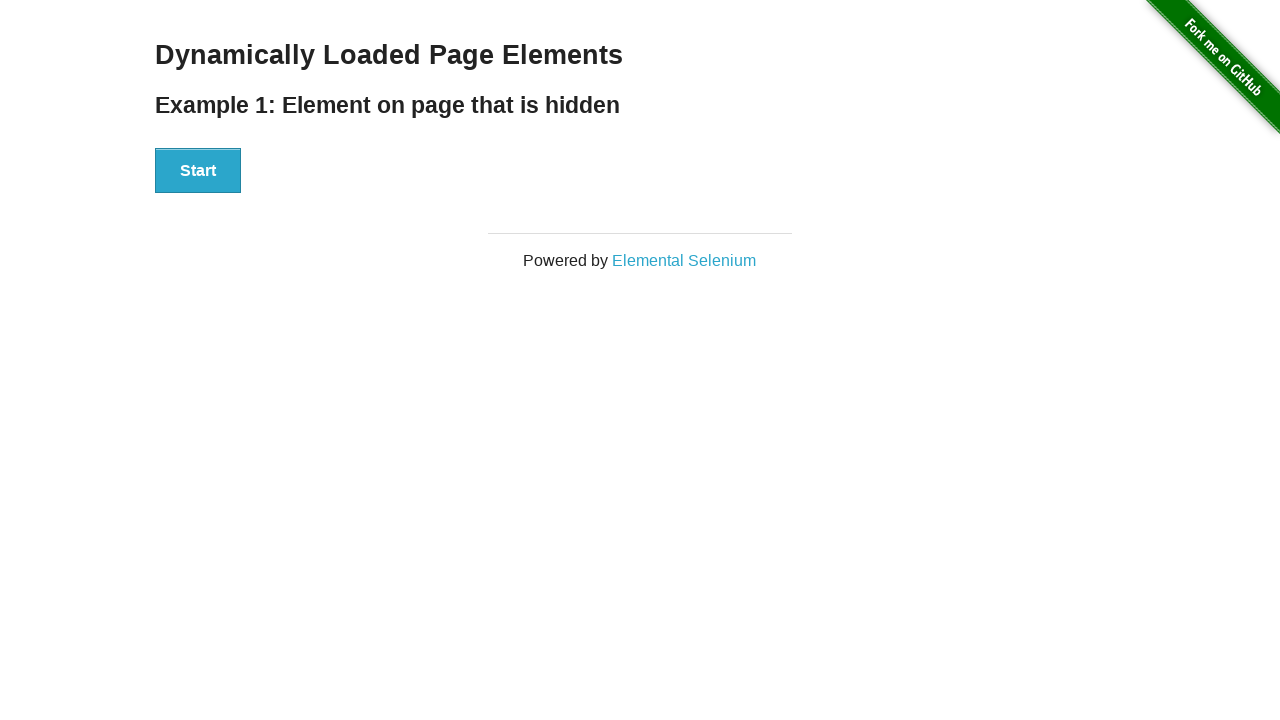

Clicked the start button to trigger dynamic content loading at (198, 171) on button
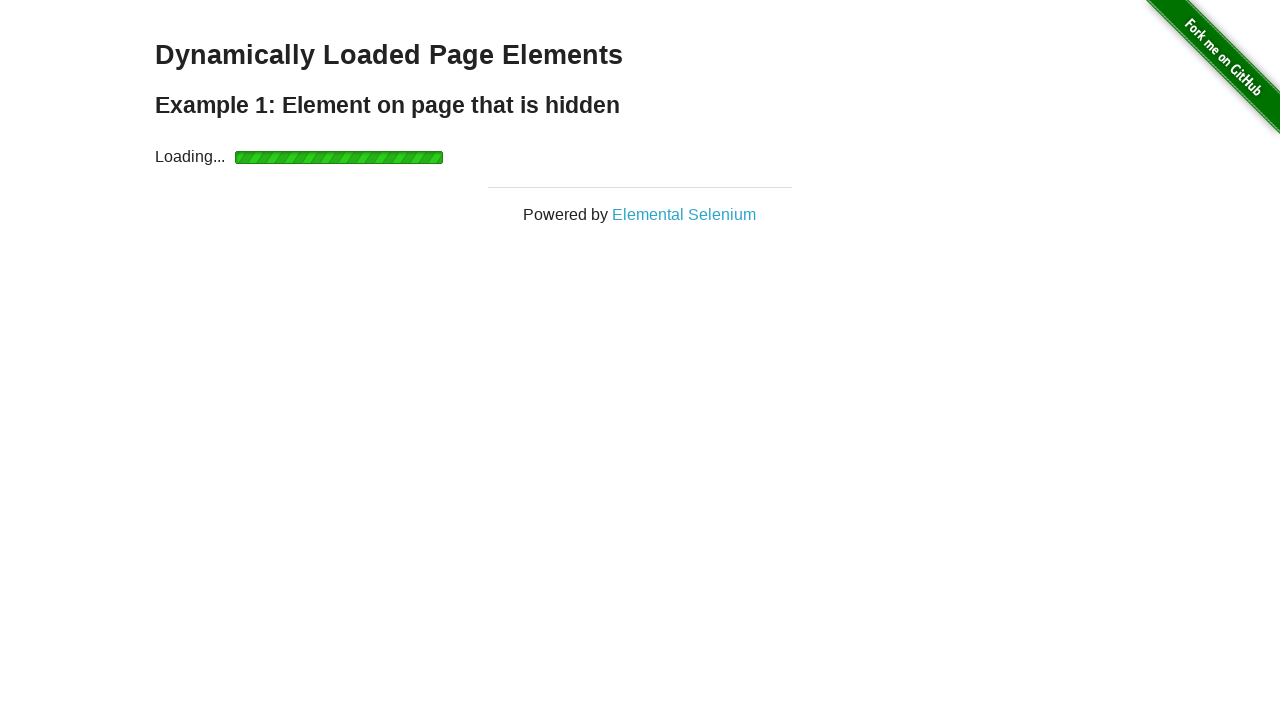

Waited for finish element to become visible
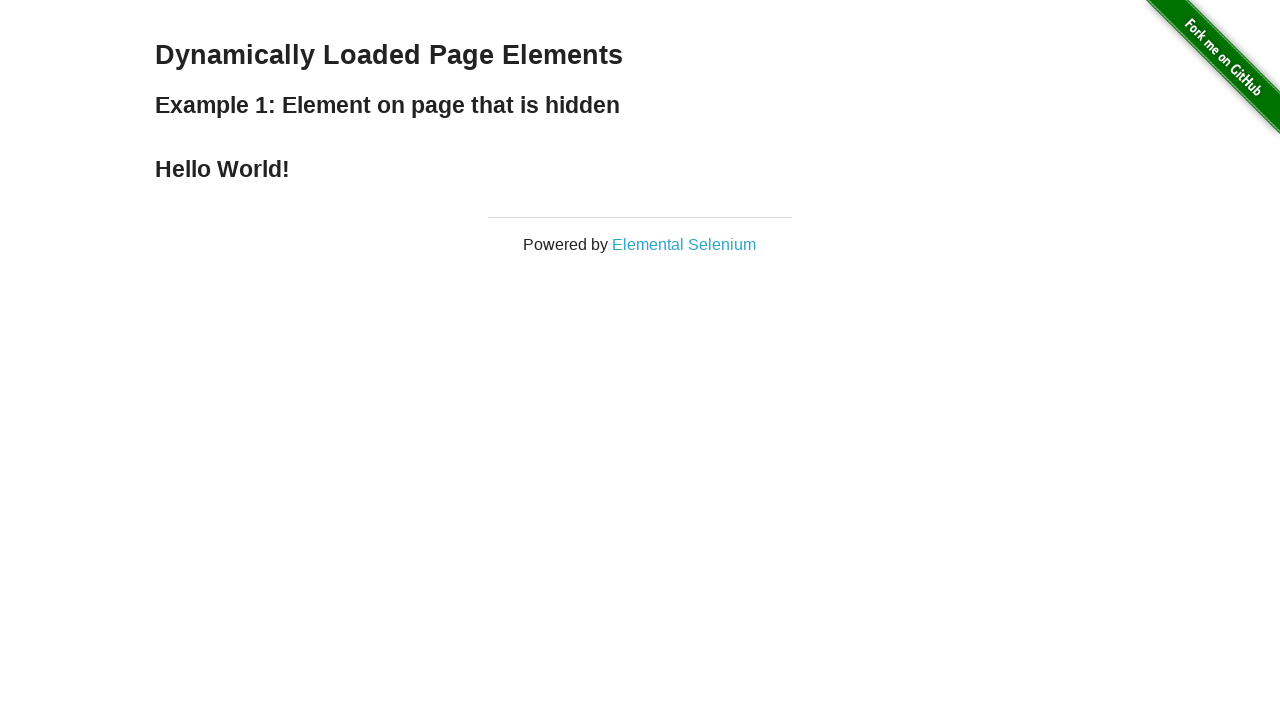

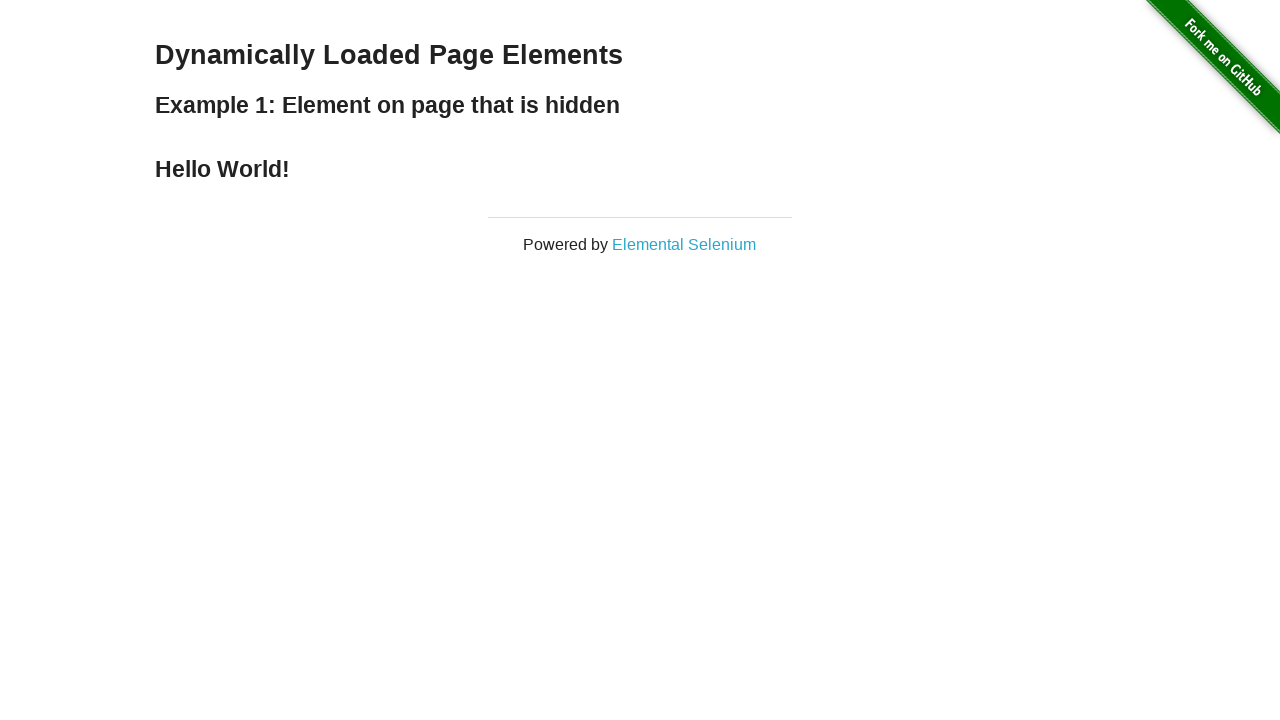